Tests table filtering by searching for "tomato" and verifying the filtered results

Starting URL: https://rahulshettyacademy.com/seleniumPractise/#/offers

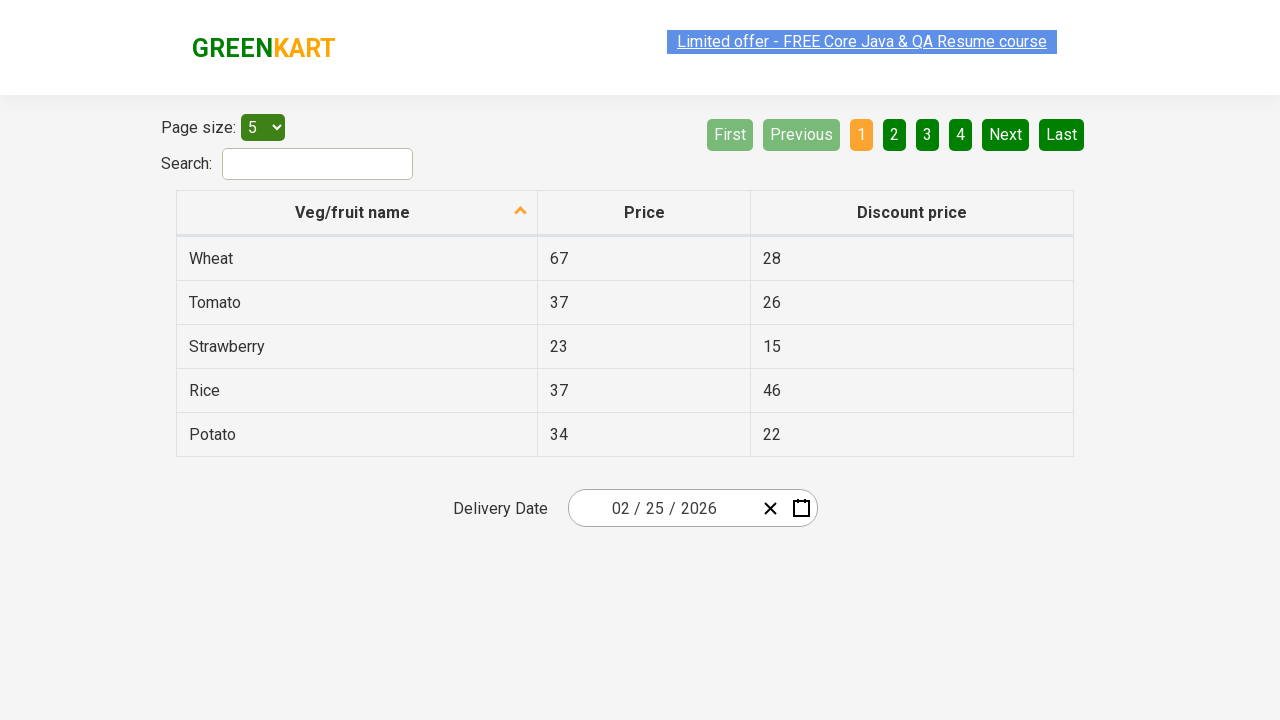

Entered 'tomato' in the search box on input[type='search']
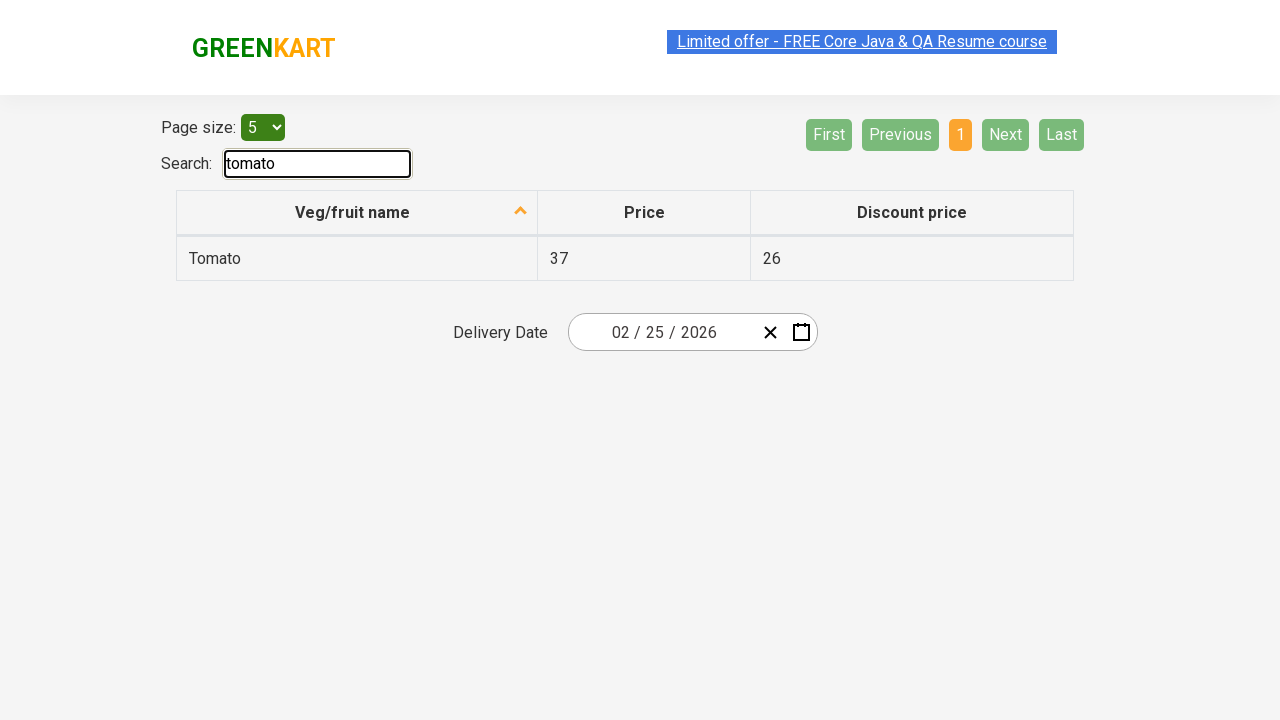

Waited for filtered results to load
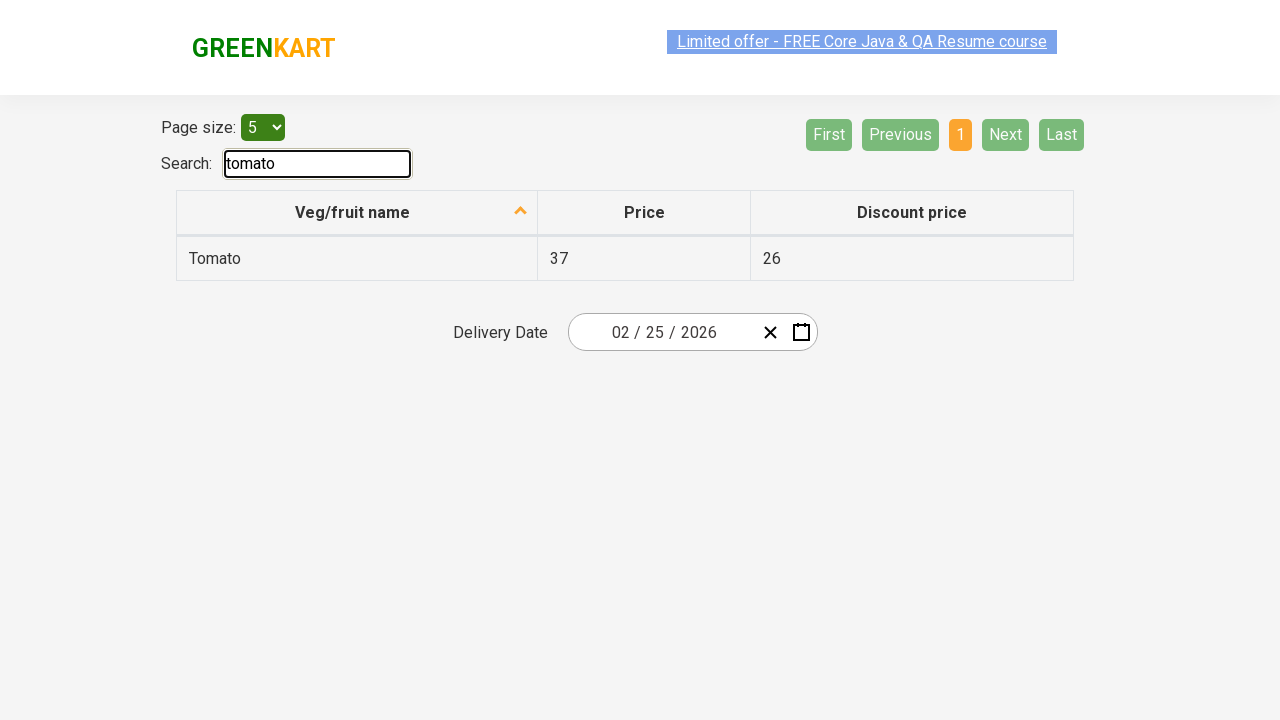

Located first vegetable in filtered results
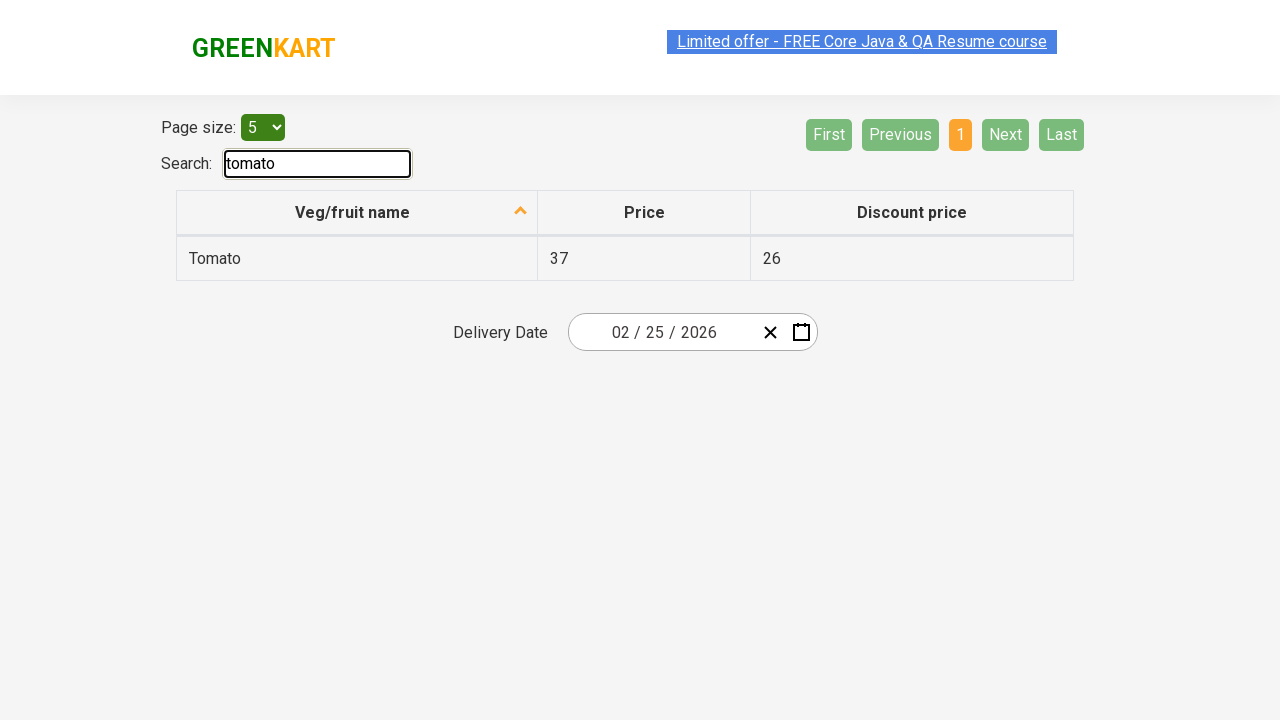

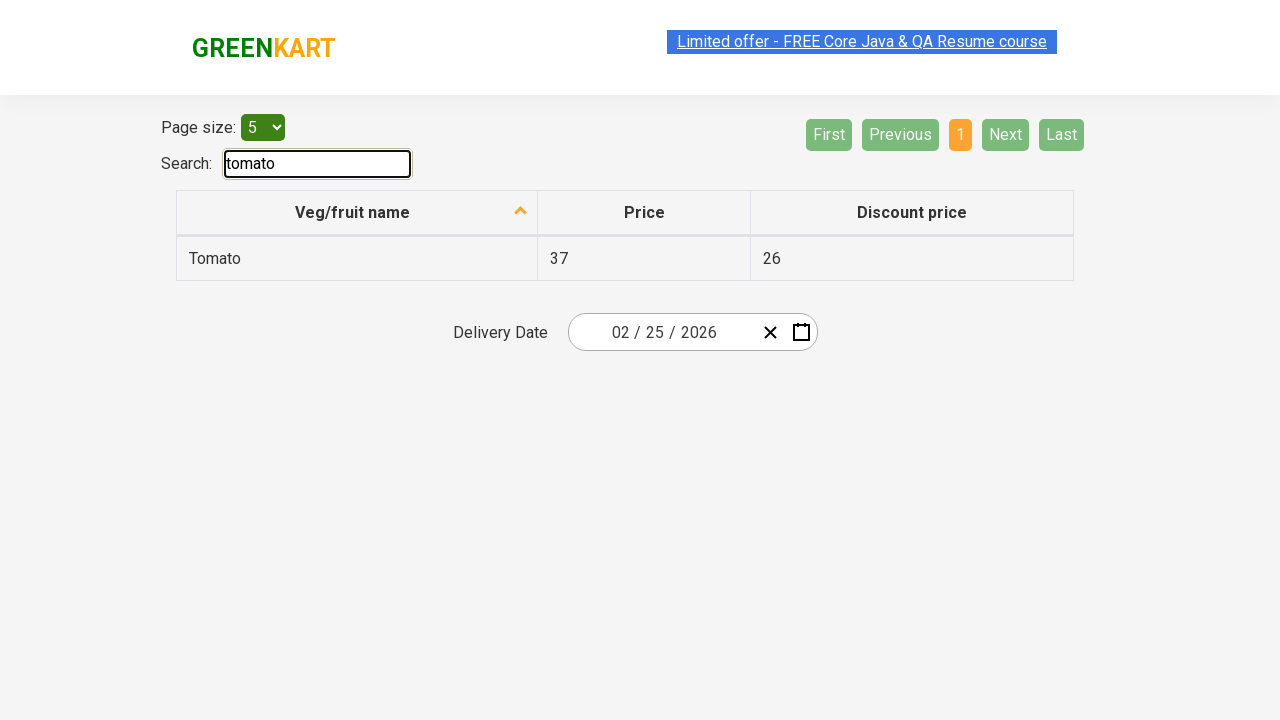